Simply navigates to a practice login page without performing any actions

Starting URL: https://rahulshettyacademy.com/loginpagePractise

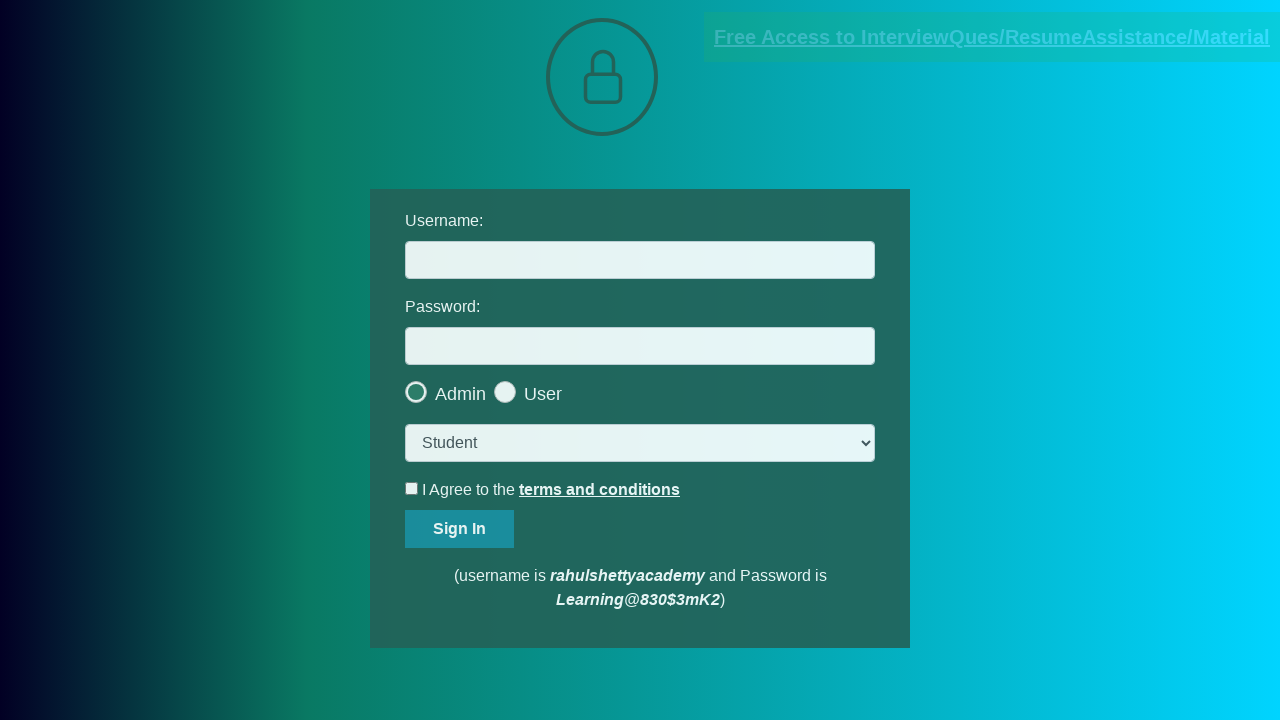

Navigated to practice login page
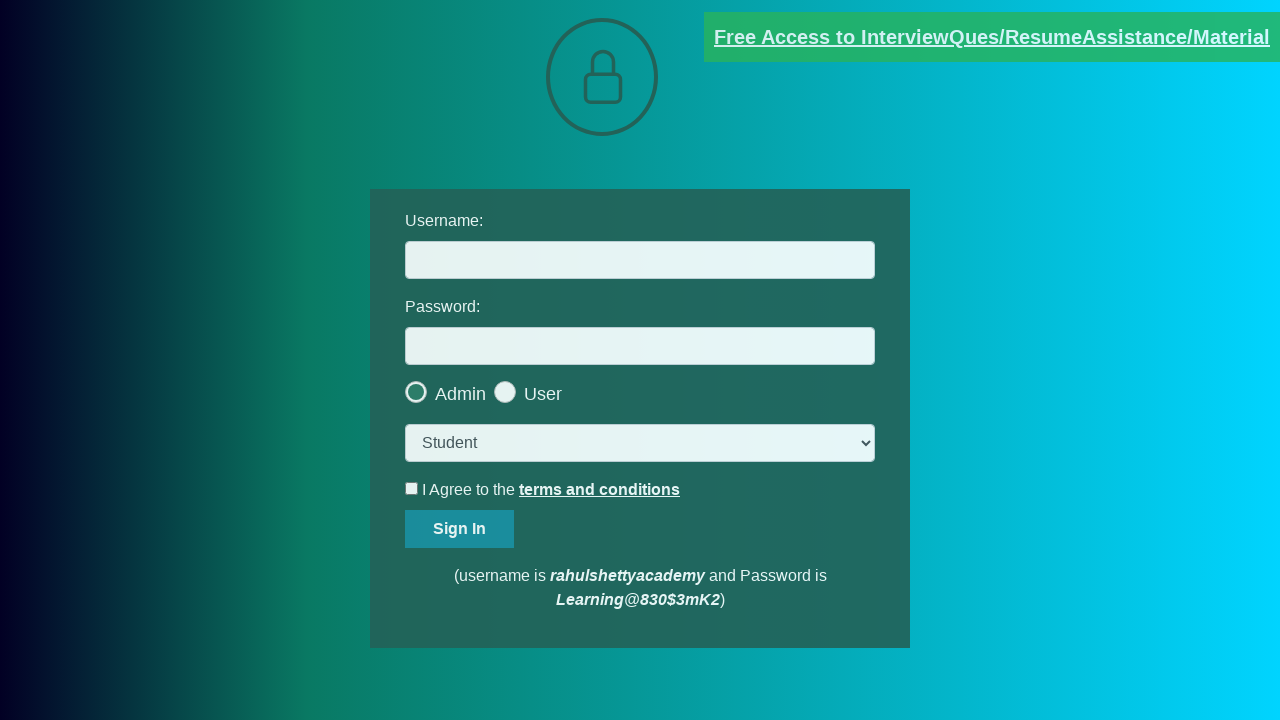

Page DOM content fully loaded
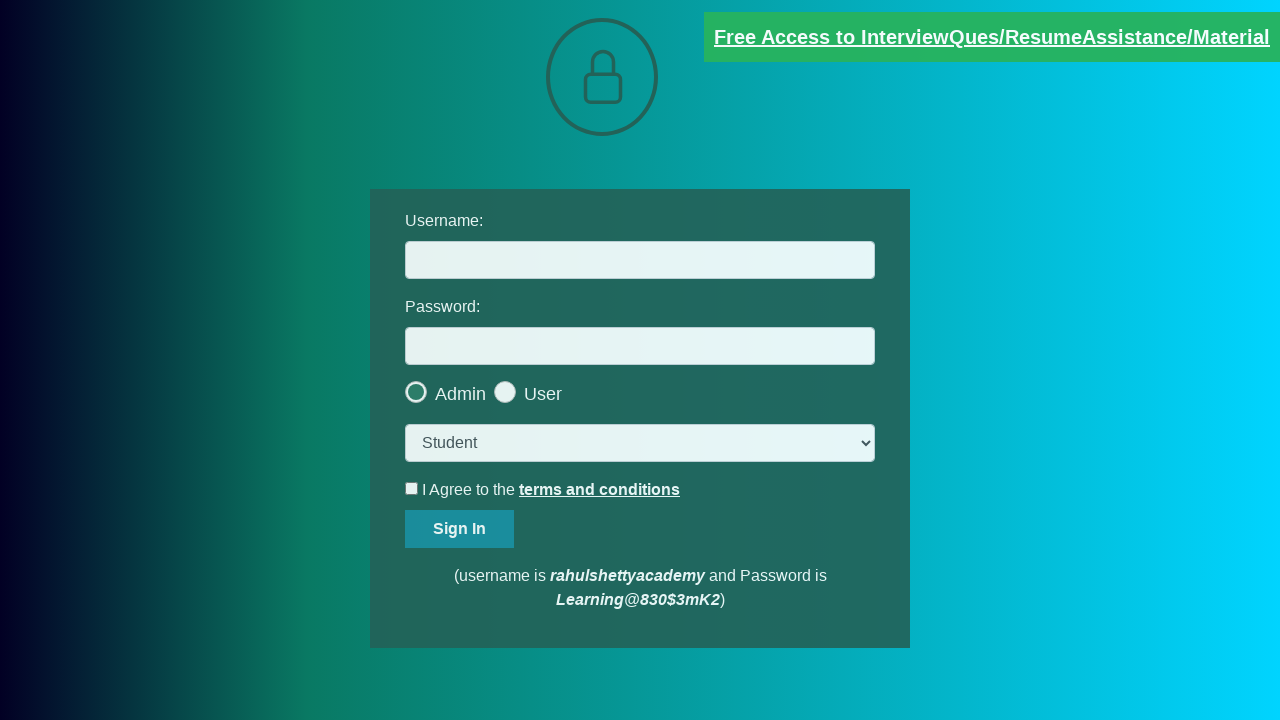

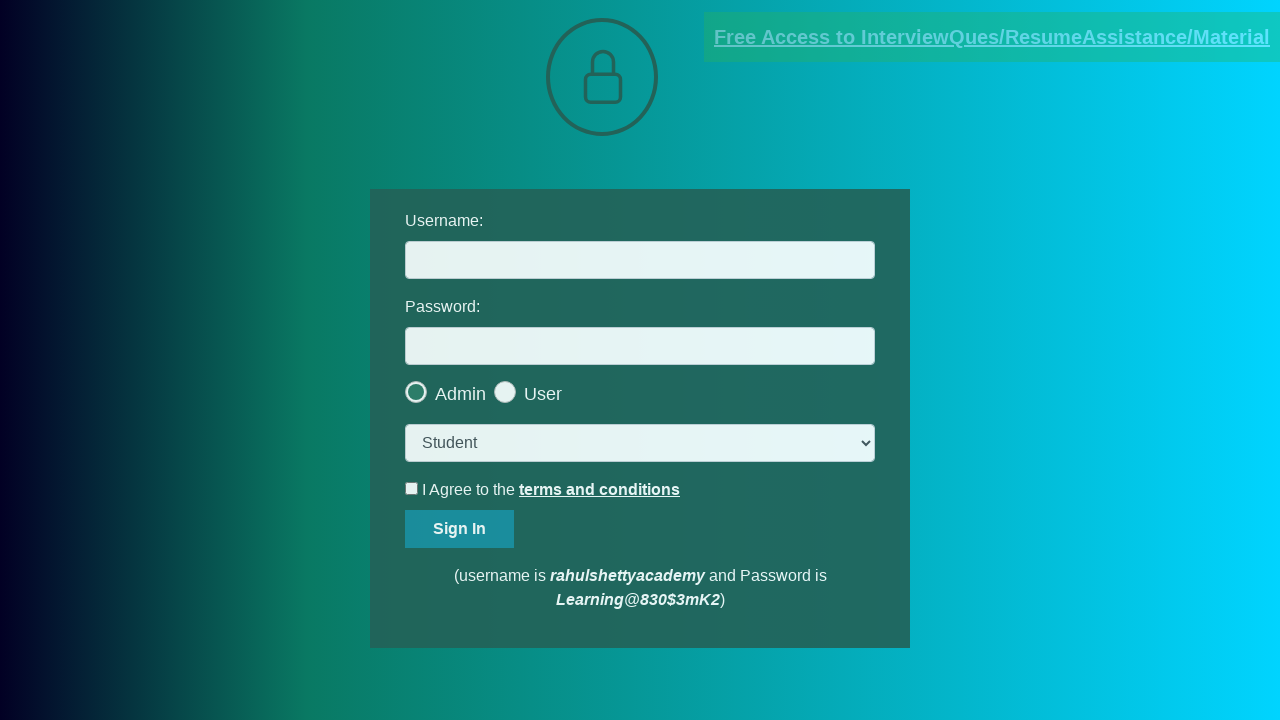